Tests the TodoMVC React application by adding todo items, verifying the counter, marking items as complete/incomplete individually, and using the toggle-all functionality to mark all items complete or incomplete.

Starting URL: https://todomvc.com/examples/react/dist/

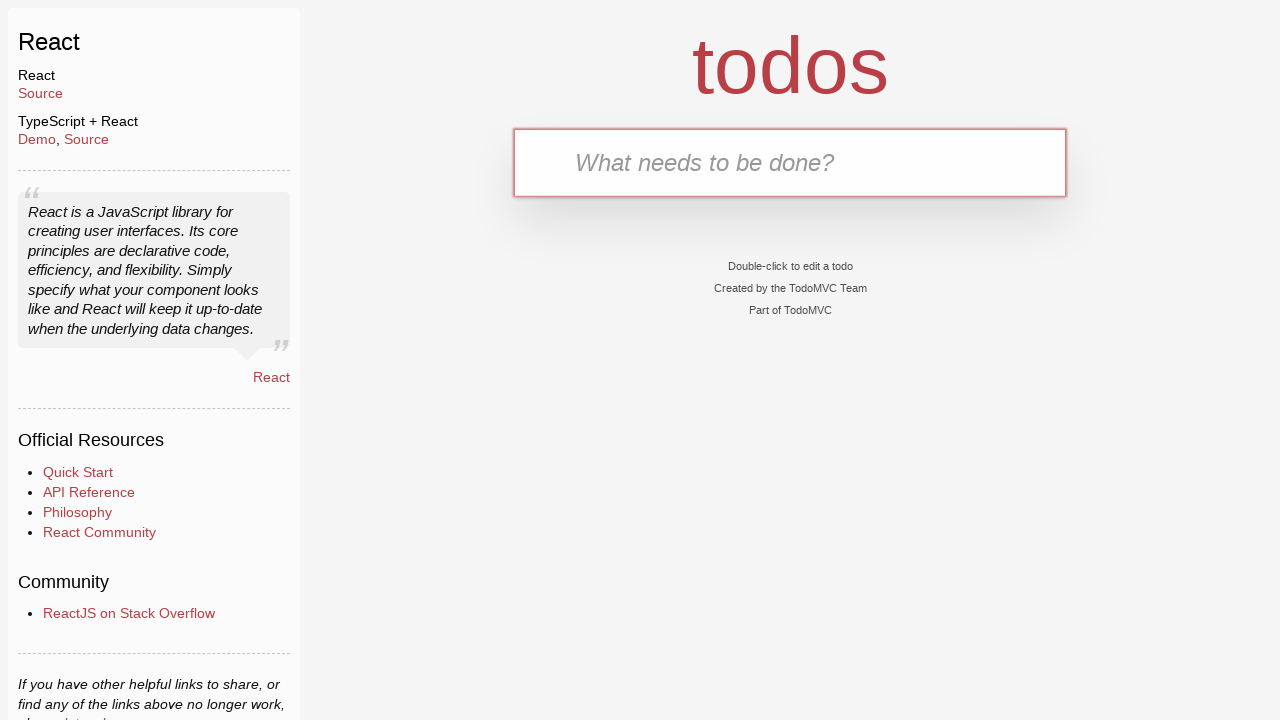

Verified page title is 'TodoMVC: React'
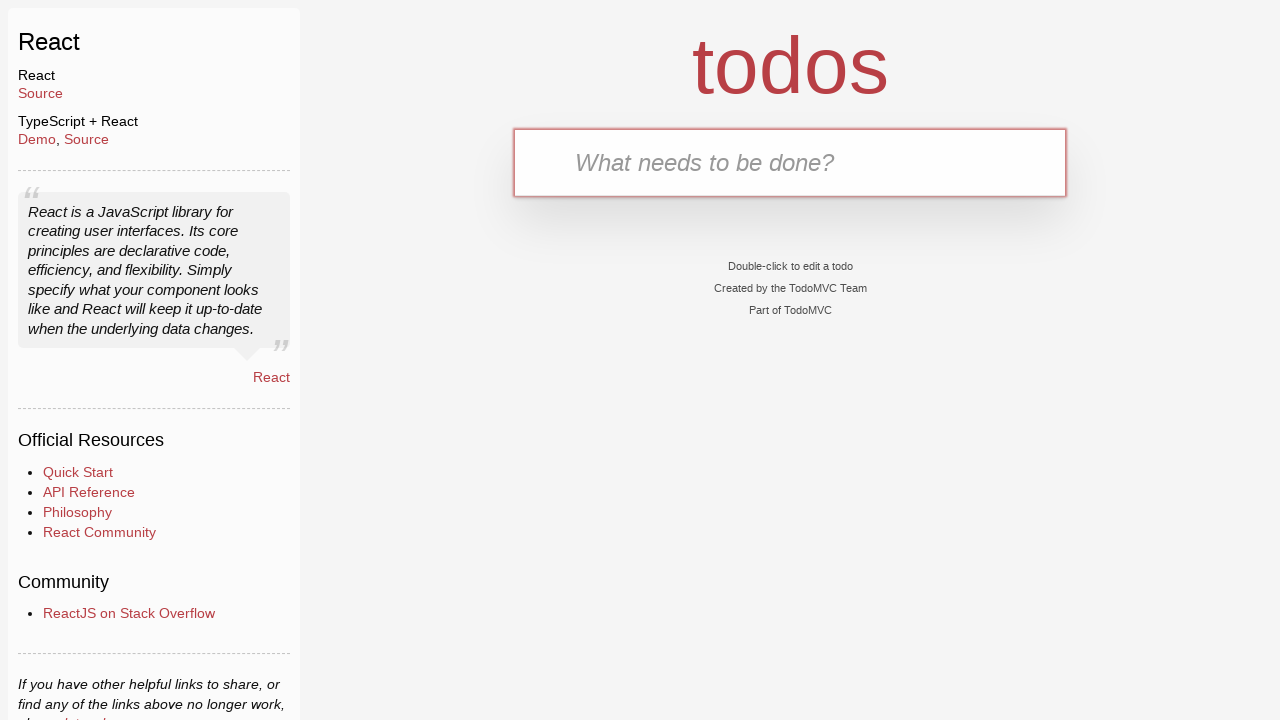

Filled todo input with 'Go shopping' on #todo-input
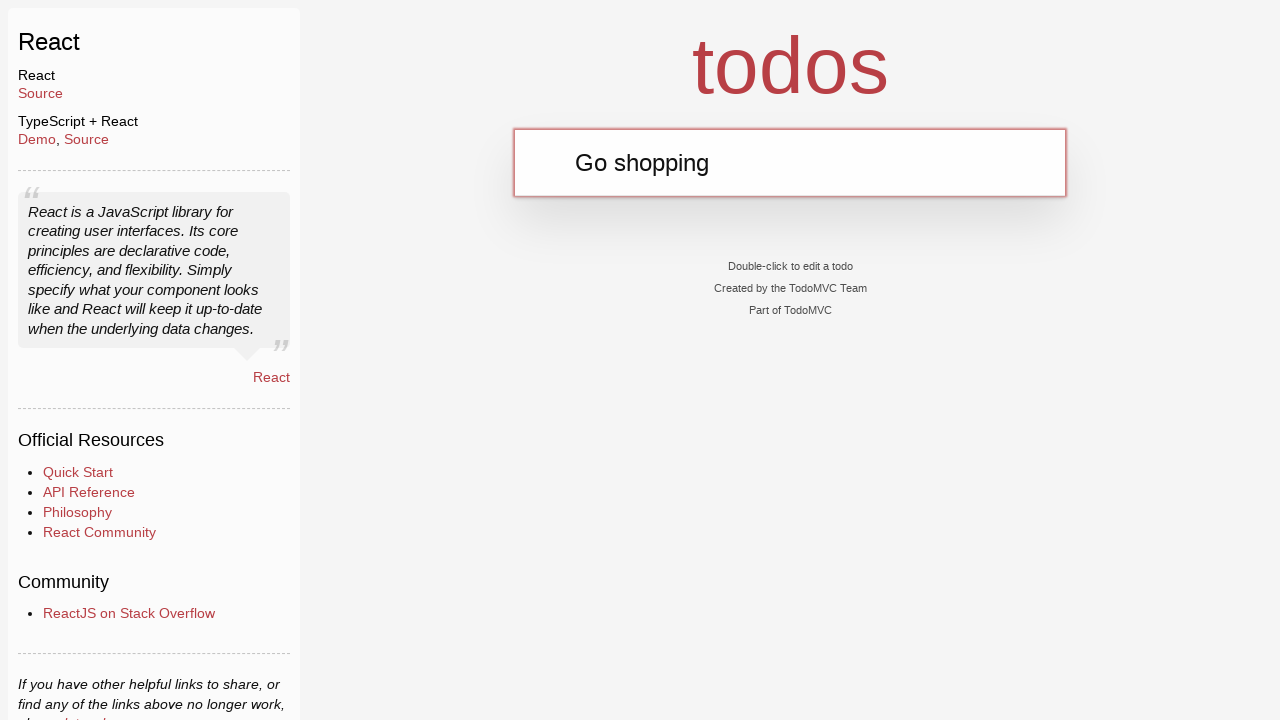

Pressed Enter to add 'Go shopping' todo item on #todo-input
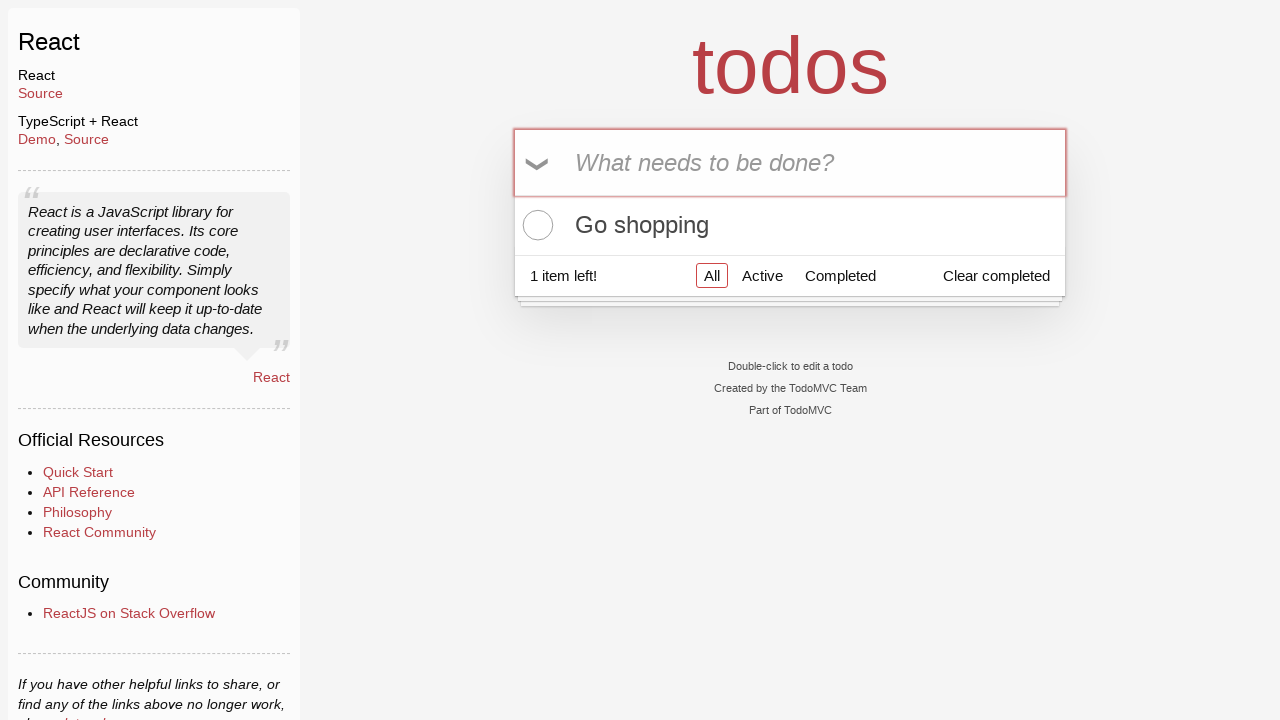

Filled todo input with 'Buy milk' on #todo-input
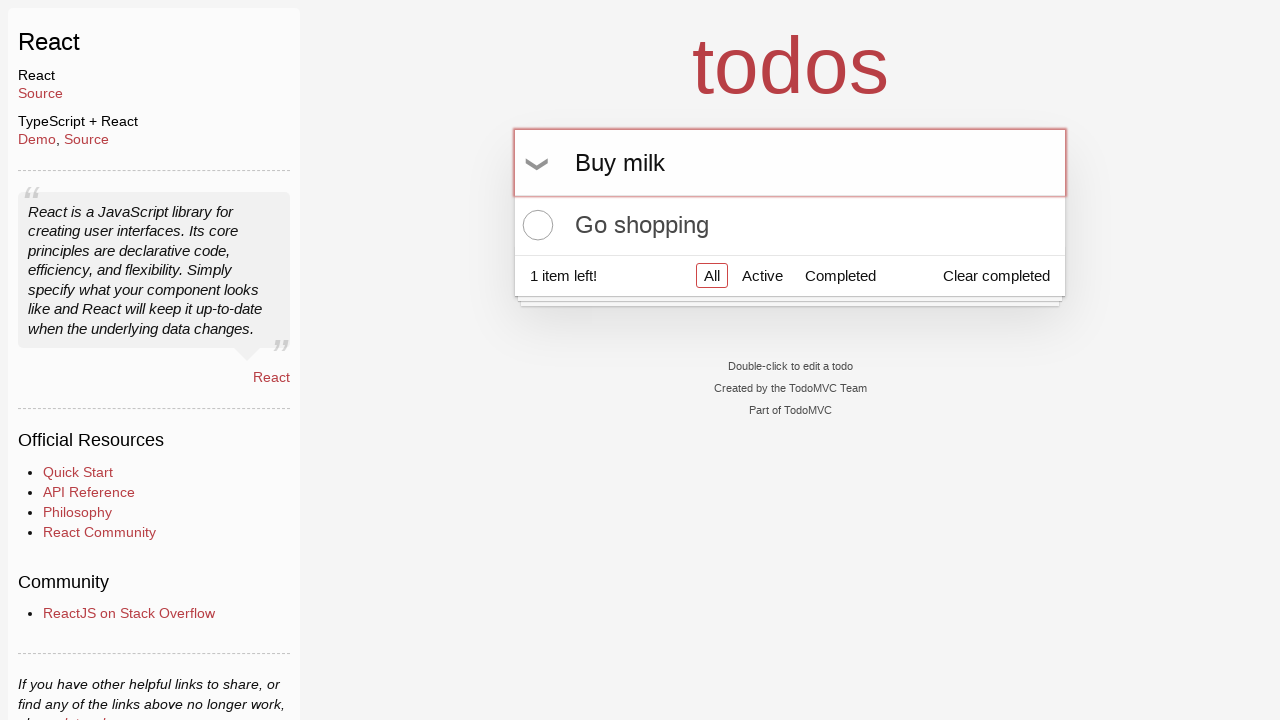

Pressed Enter to add 'Buy milk' todo item on #todo-input
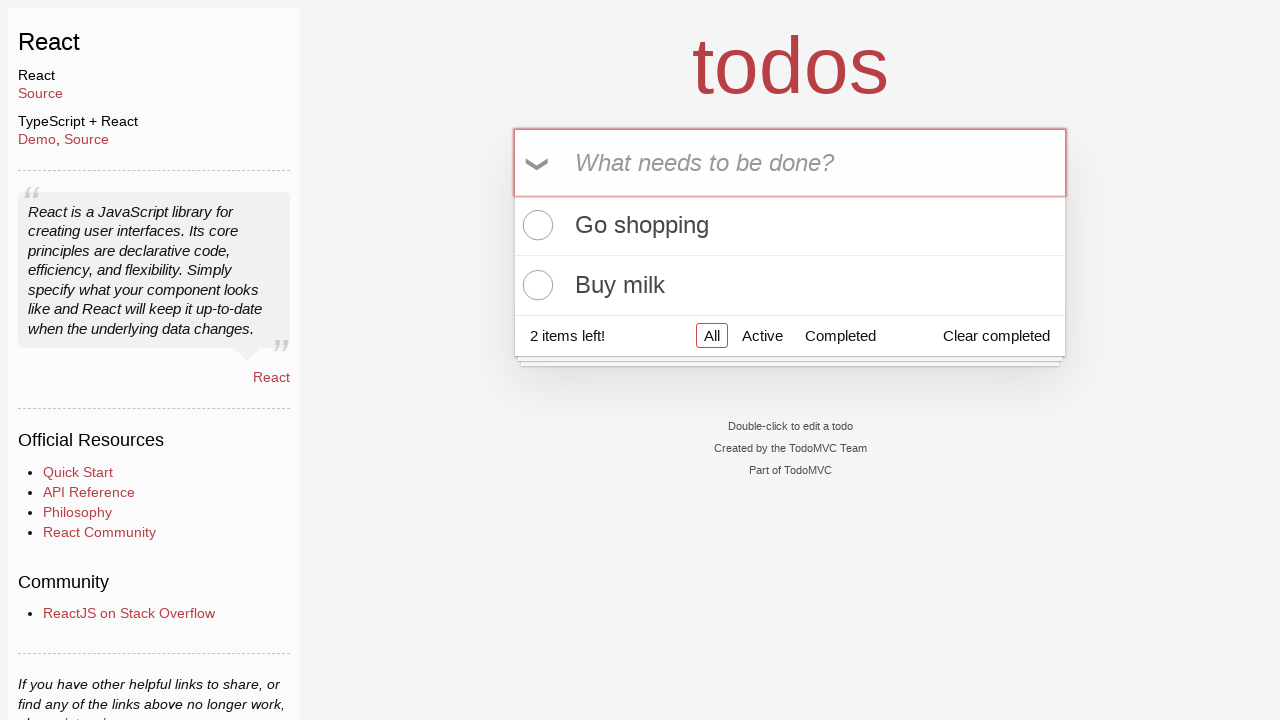

Verified todo counter shows '2 items left!'
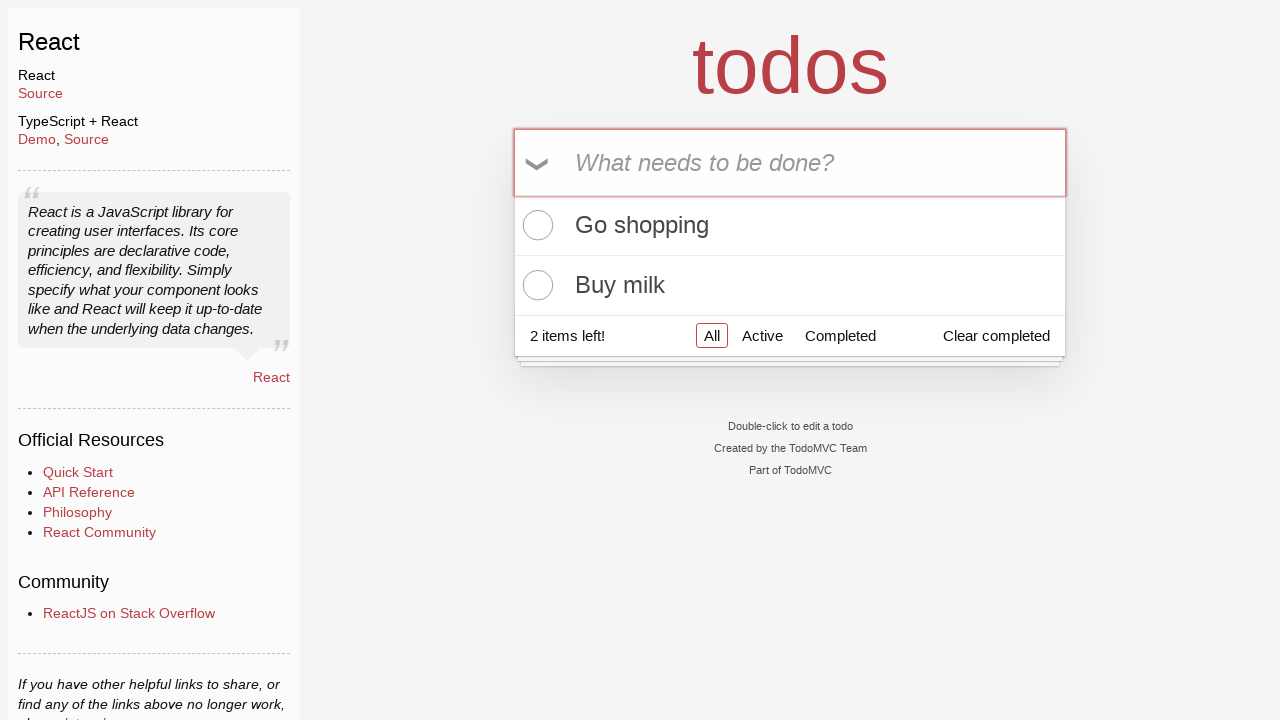

Clicked toggle checkbox on first todo item to mark as complete at (535, 225) on li:nth-child(1) .toggle
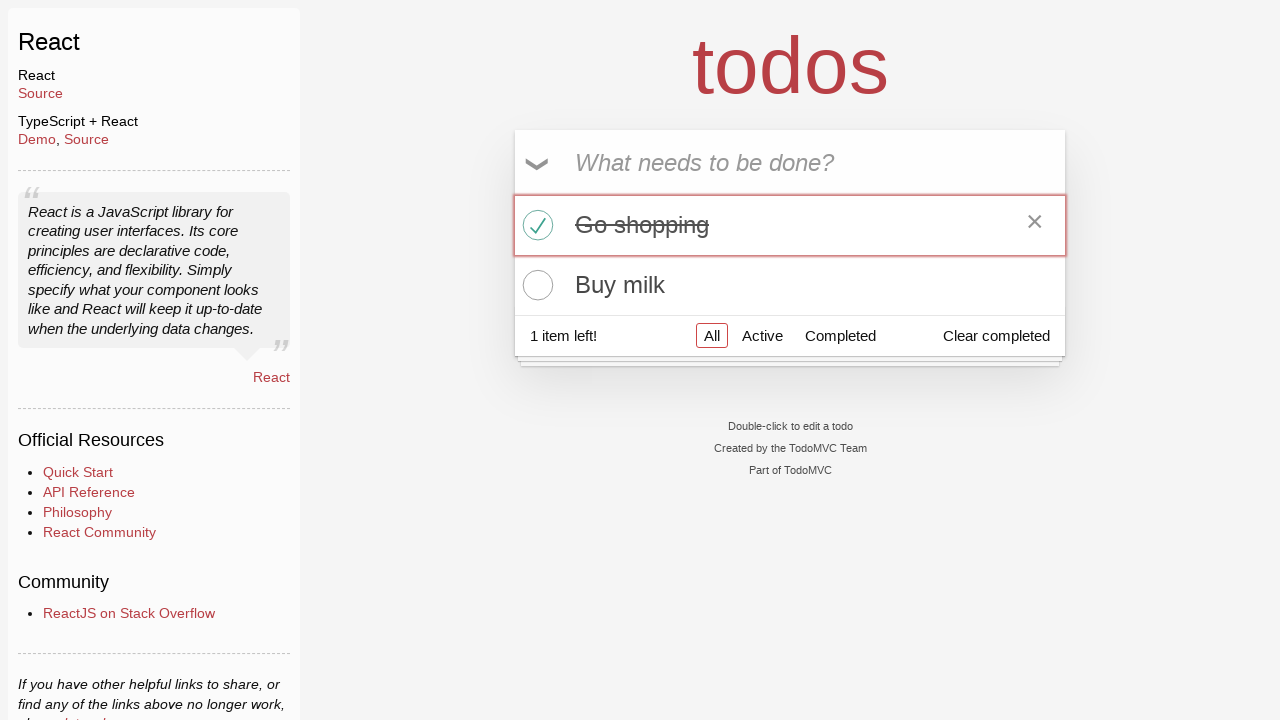

Verified todo counter updated to '1 item left!'
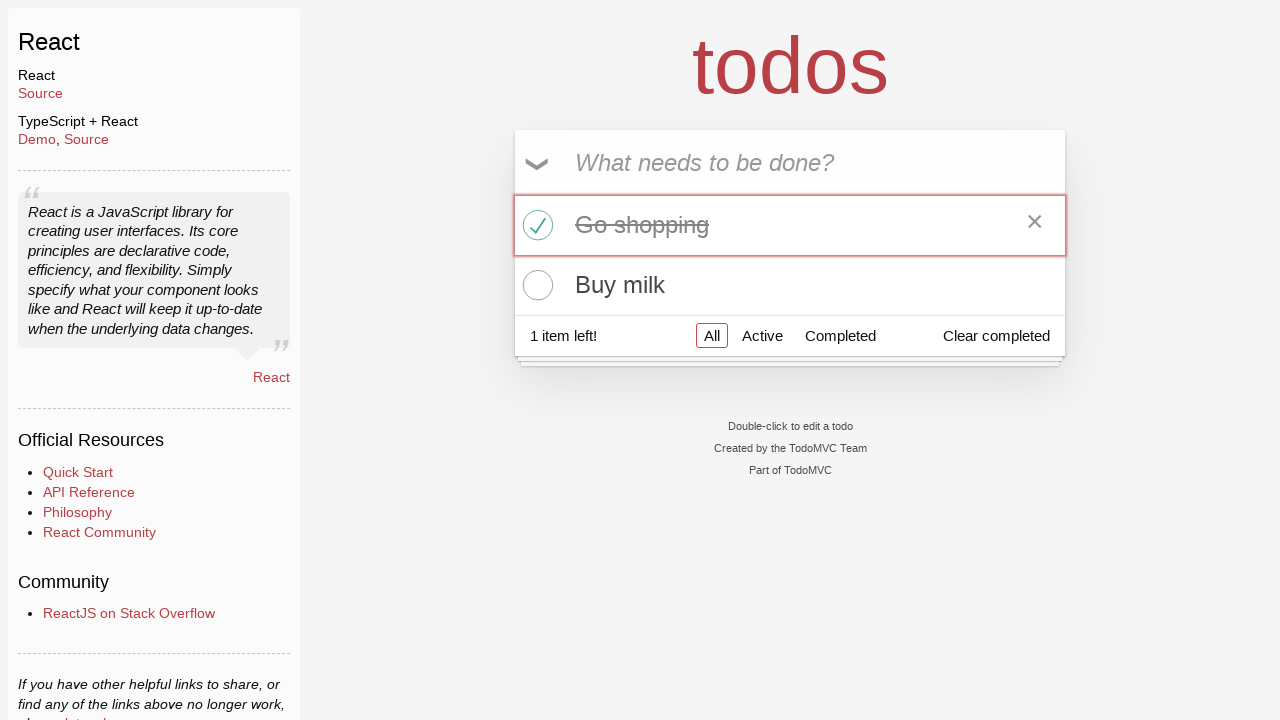

Clicked toggle checkbox on second todo item to mark as complete at (535, 285) on li:nth-child(2) .toggle
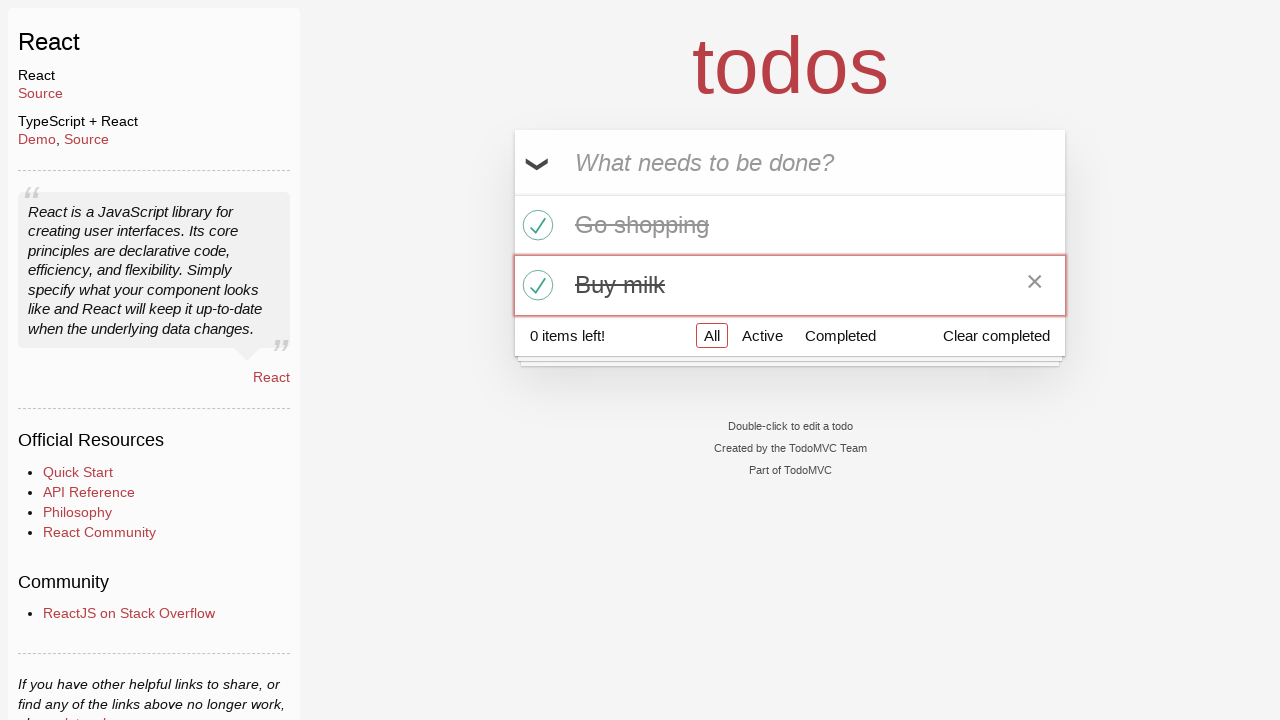

Verified todo counter updated to '0 items left!'
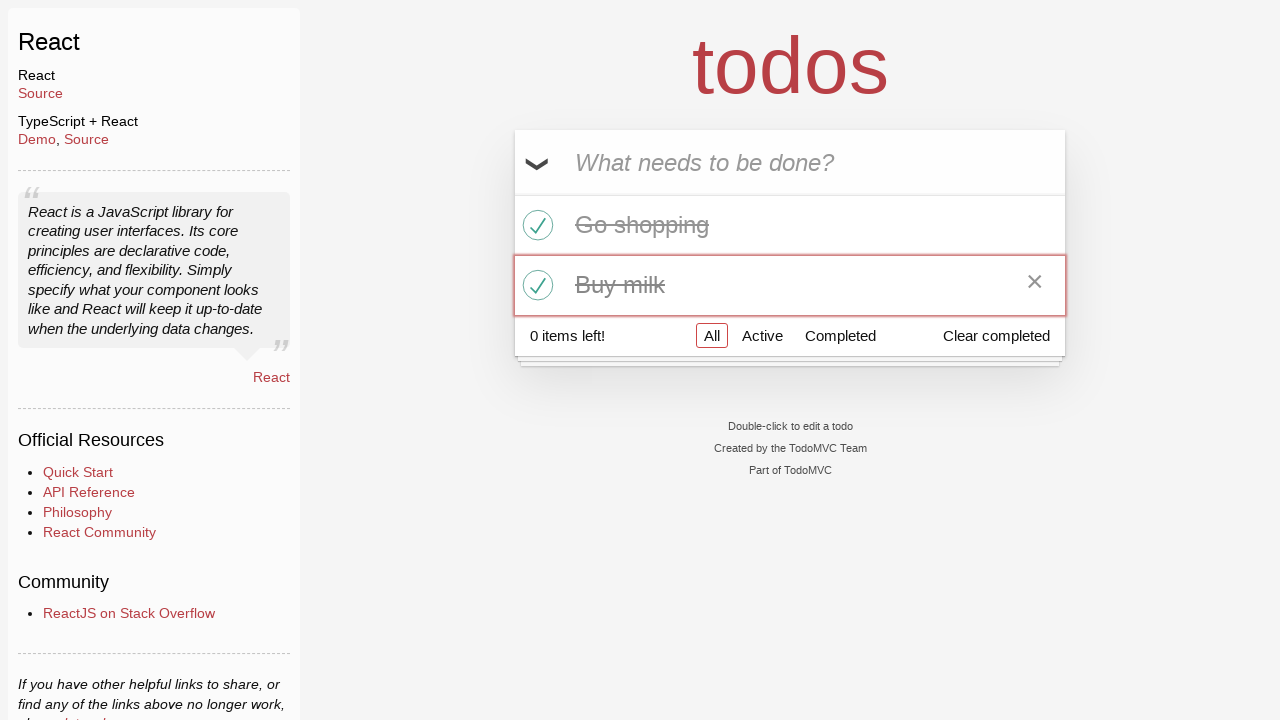

Clicked toggle checkbox on first todo item to mark as incomplete at (535, 225) on li:nth-child(1) .toggle
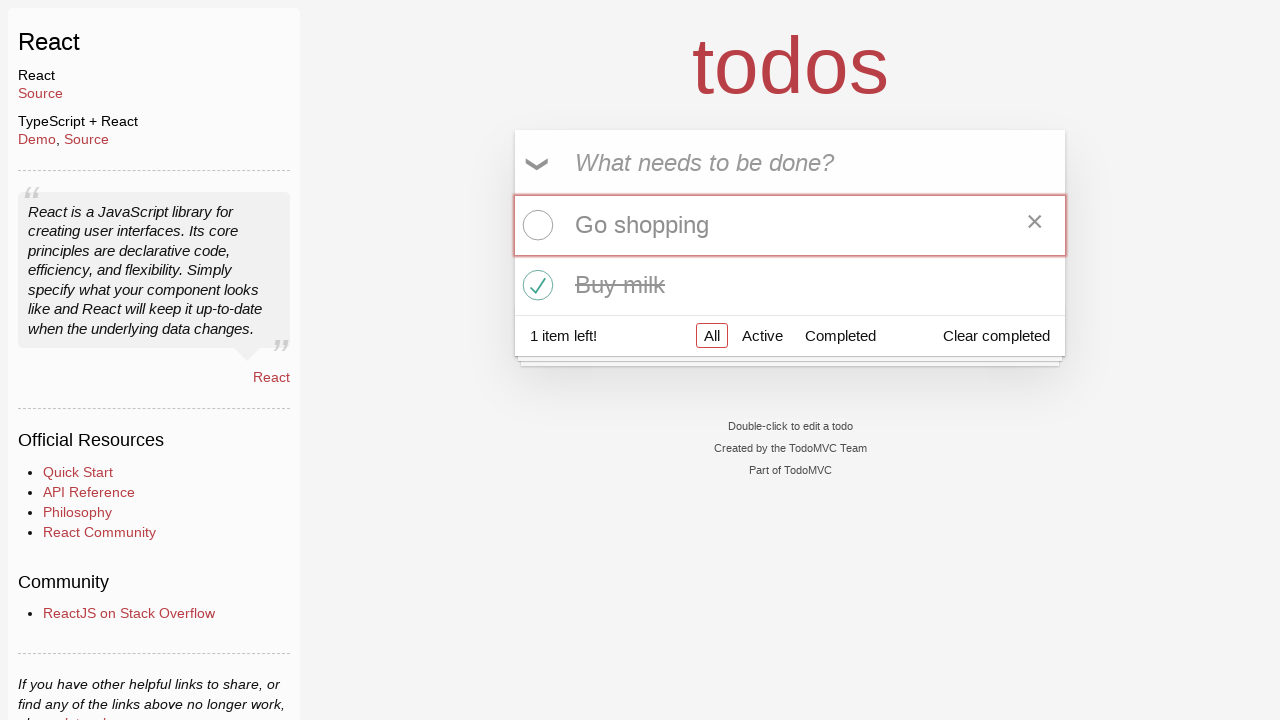

Verified todo counter updated to '1 item left!'
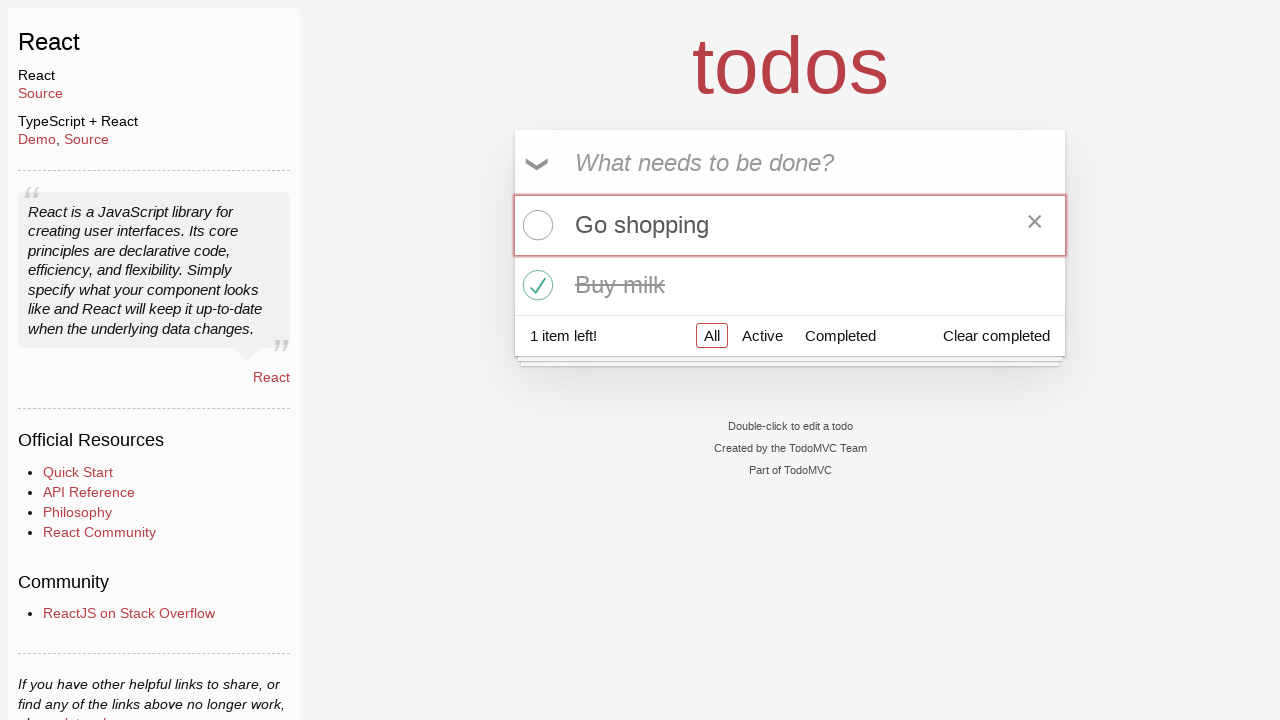

Clicked toggle checkbox on second todo item to mark as incomplete at (535, 285) on li:nth-child(2) .toggle
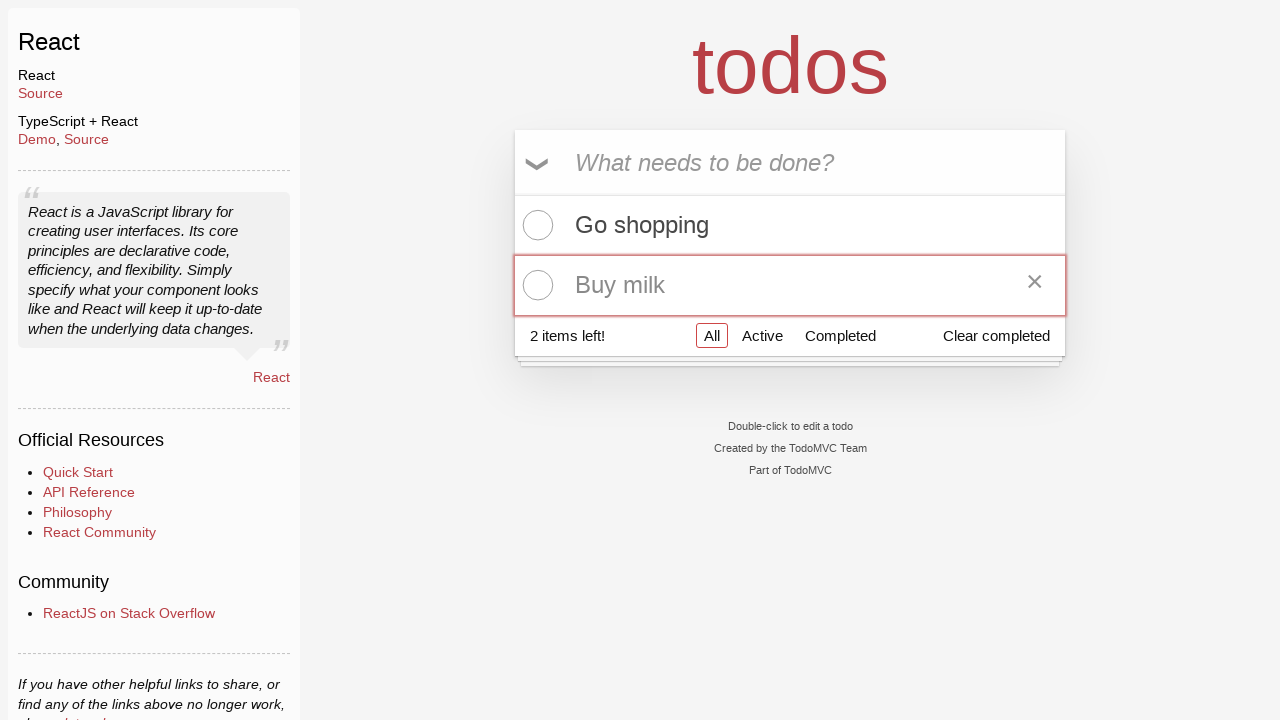

Verified todo counter updated to '2 items left!'
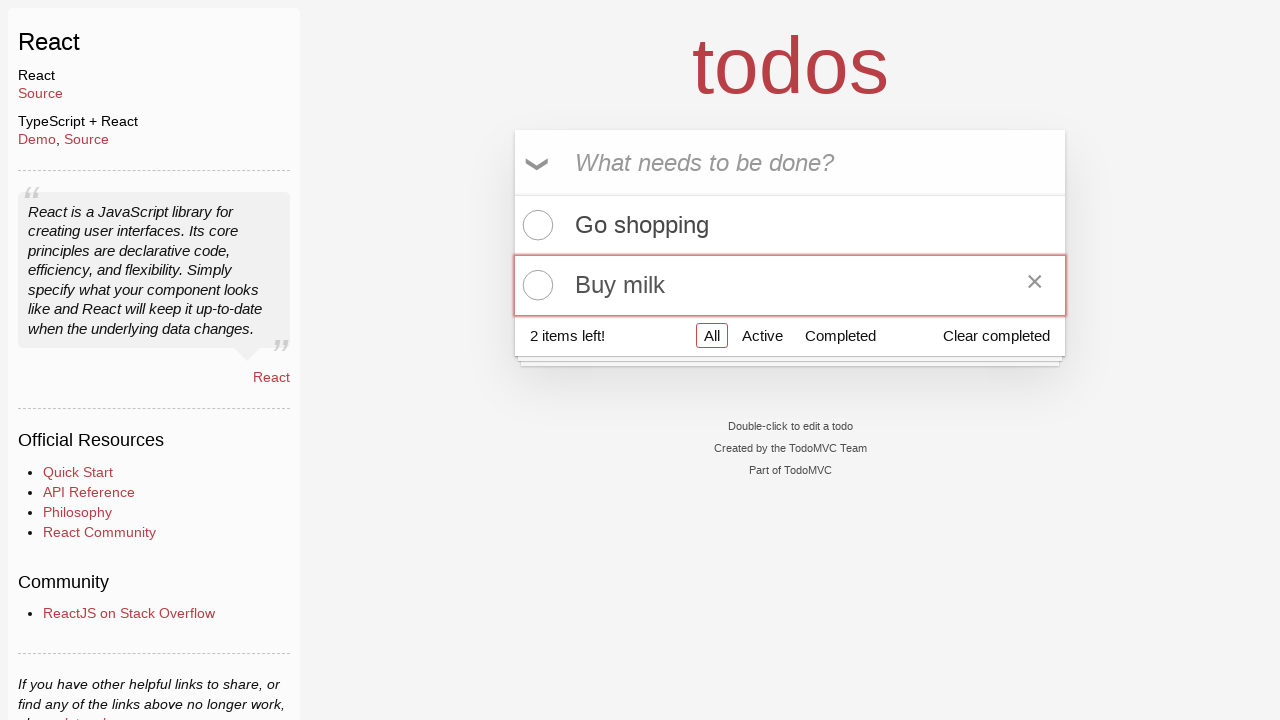

Clicked toggle-all checkbox to mark all items as complete at (539, 163) on #toggle-all
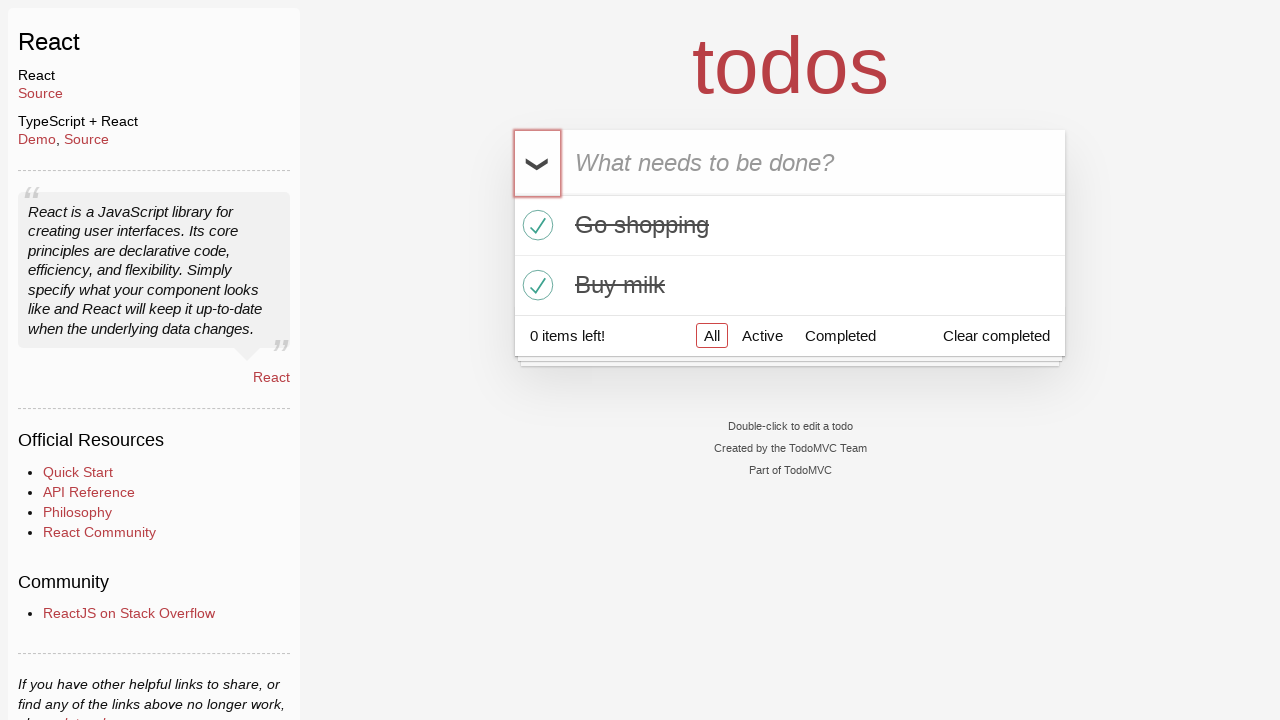

Verified todo counter shows '0 items left!' after toggling all complete
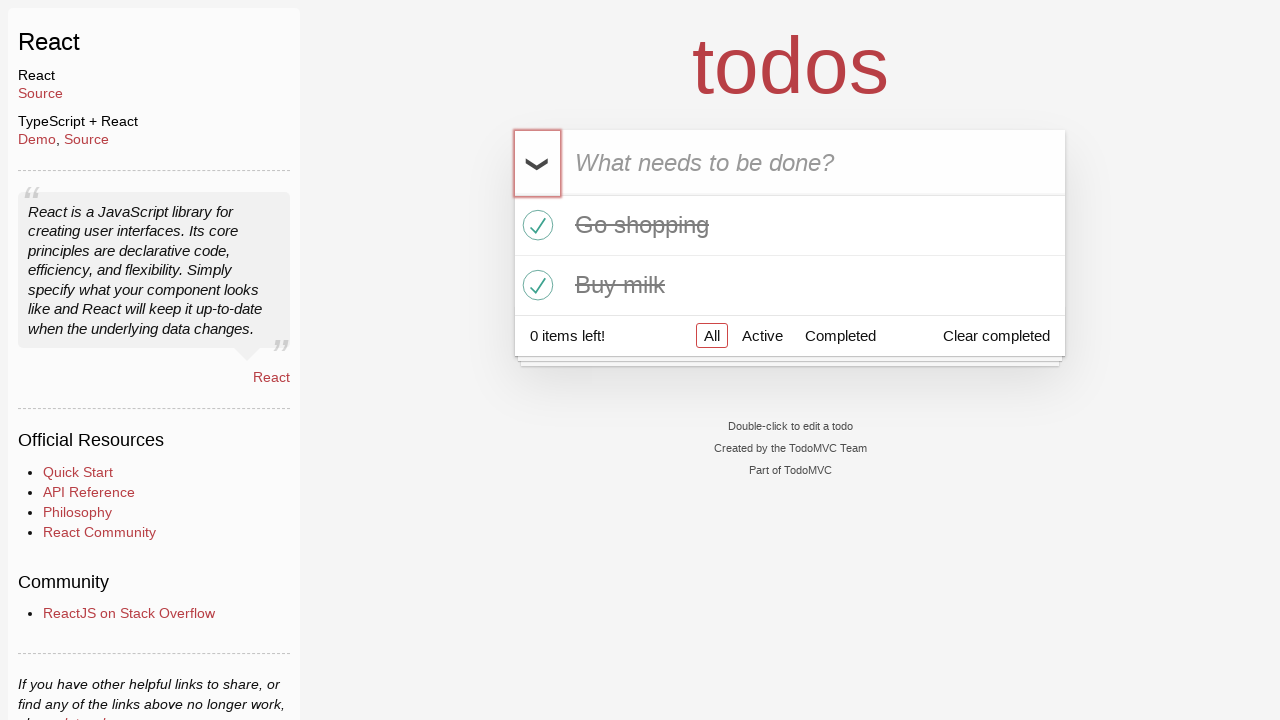

Clicked toggle-all checkbox to mark all items as incomplete at (539, 163) on #toggle-all
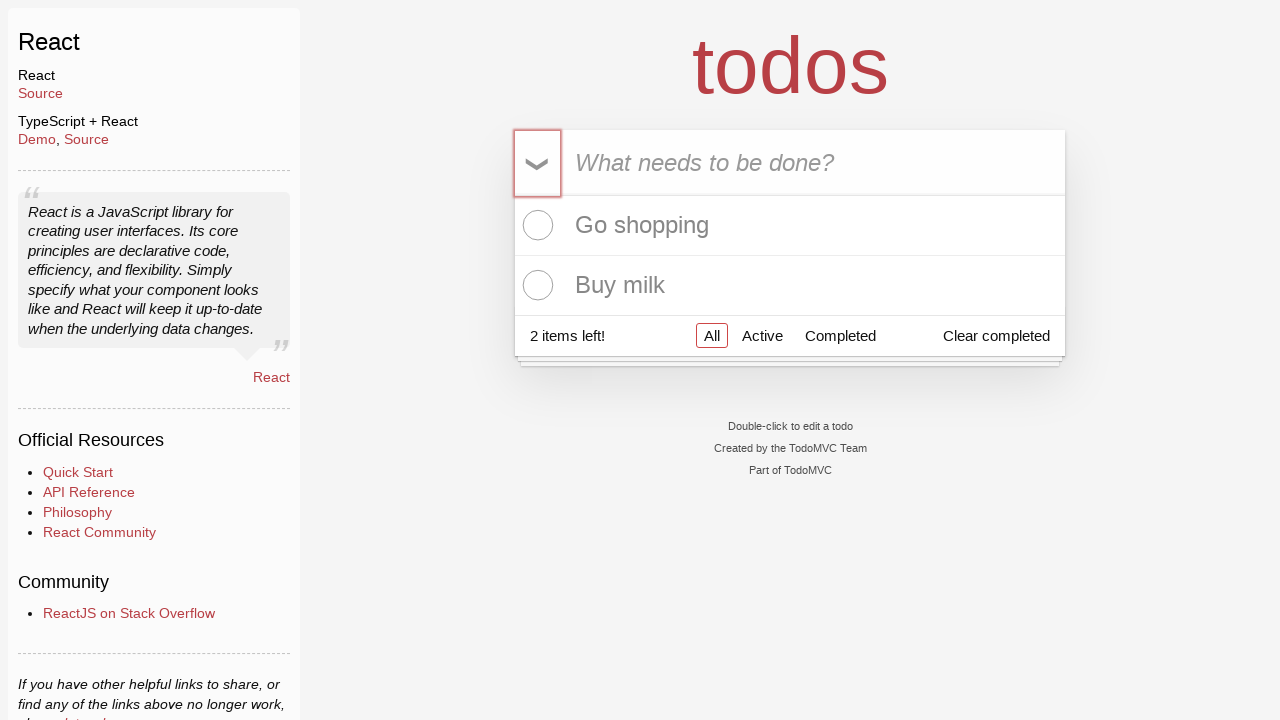

Verified todo counter shows '2 items left!' after toggling all incomplete
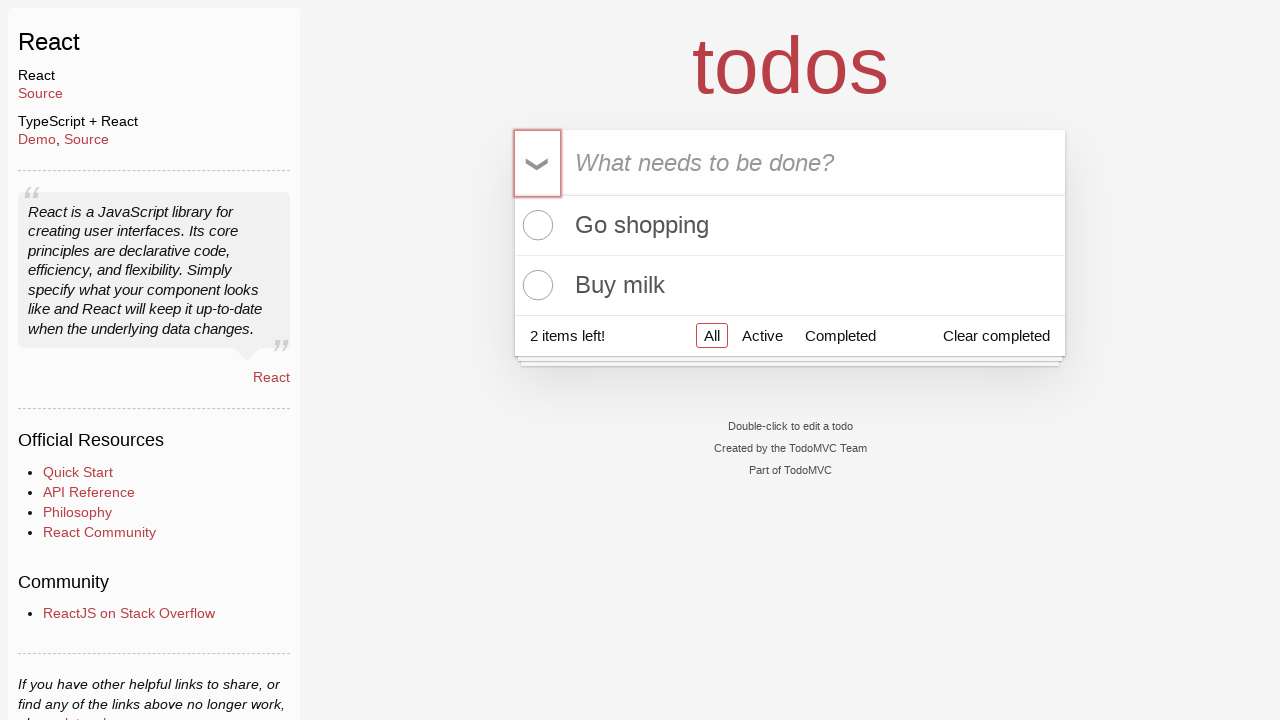

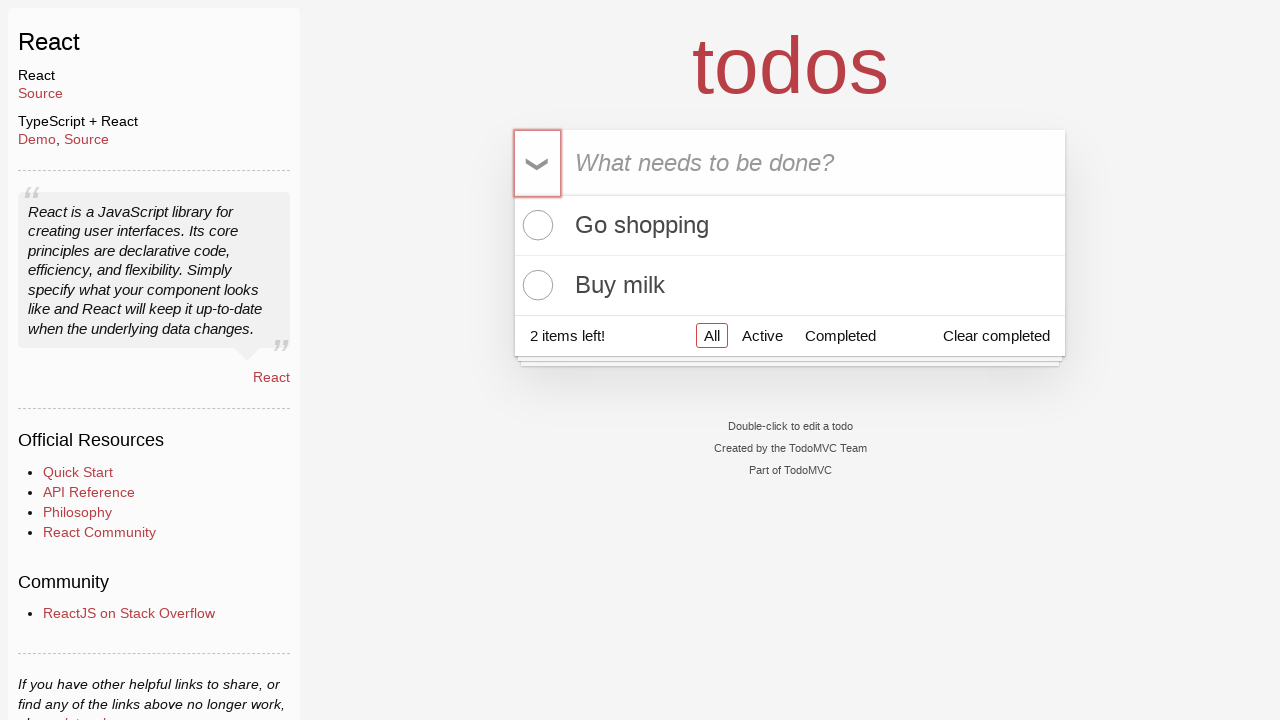